Tests WebElement commands by getting an element's attribute and finding multiple radio button label elements on an automation practice page.

Starting URL: https://rahulshettyacademy.com/AutomationPractice/

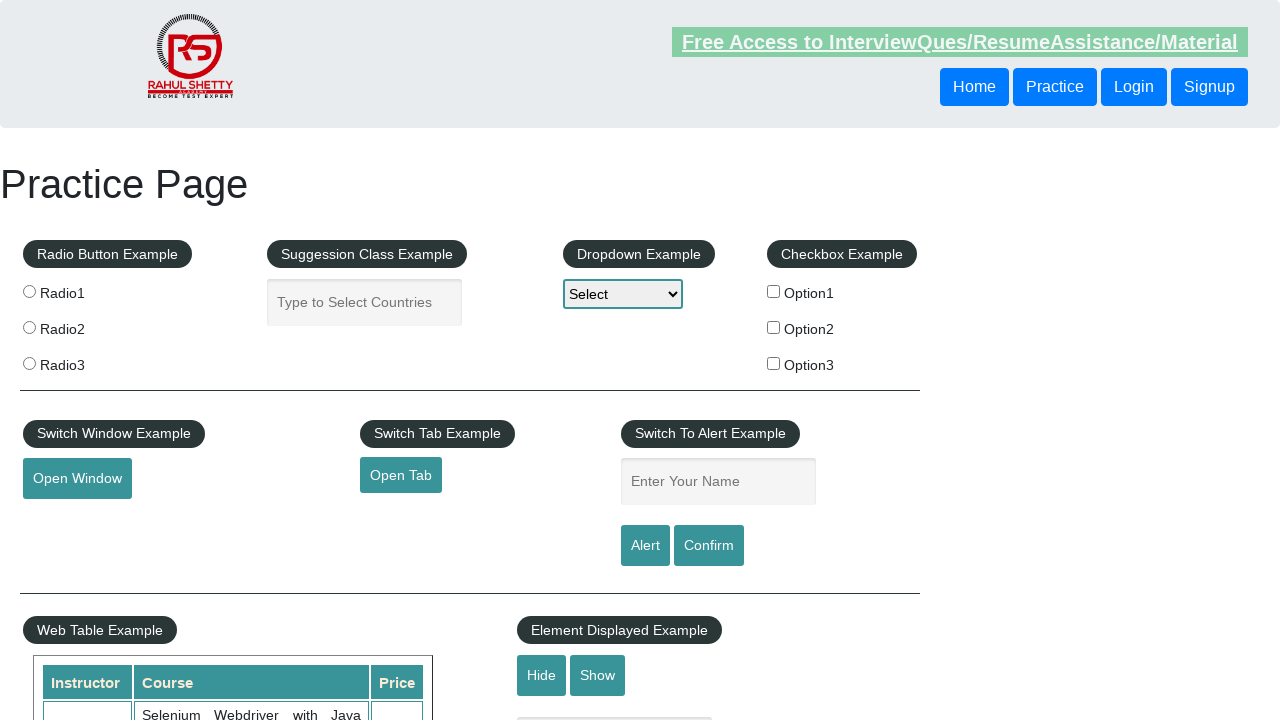

Located the 'Open Window' button element
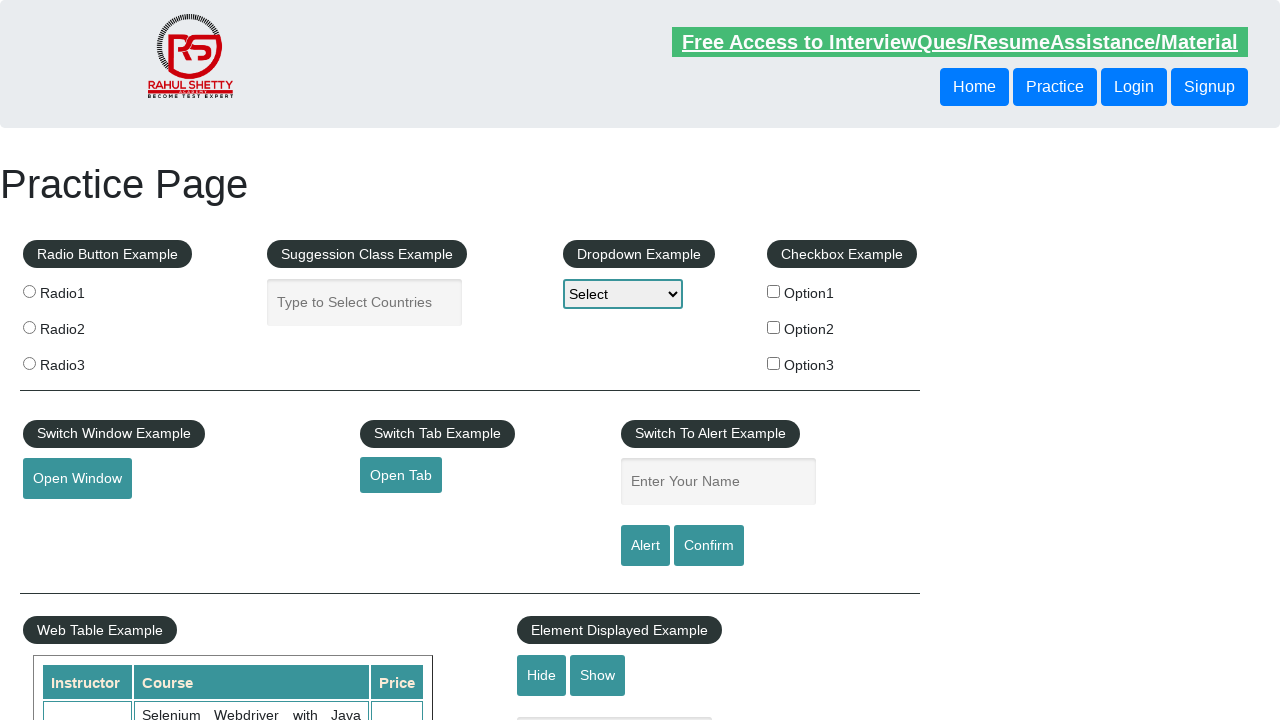

Retrieved class attribute: 'btn-style class1'
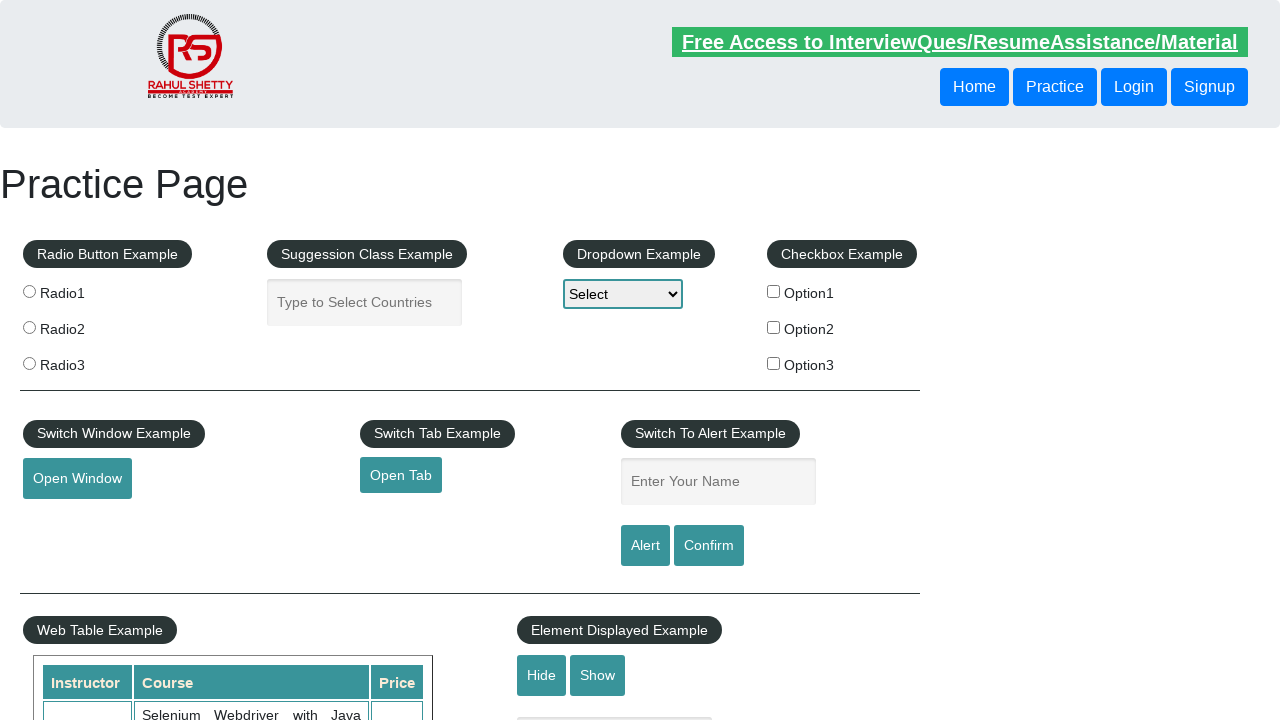

Located all radio button label elements
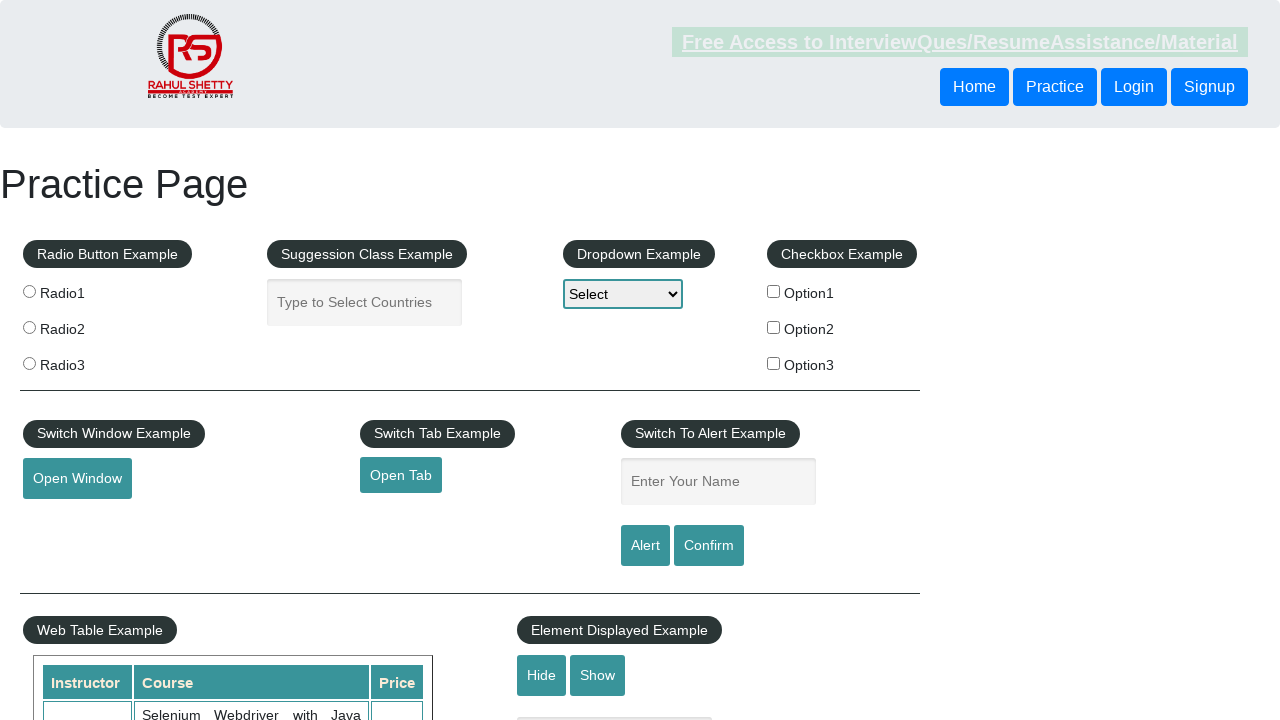

Waited for first radio button label to be present
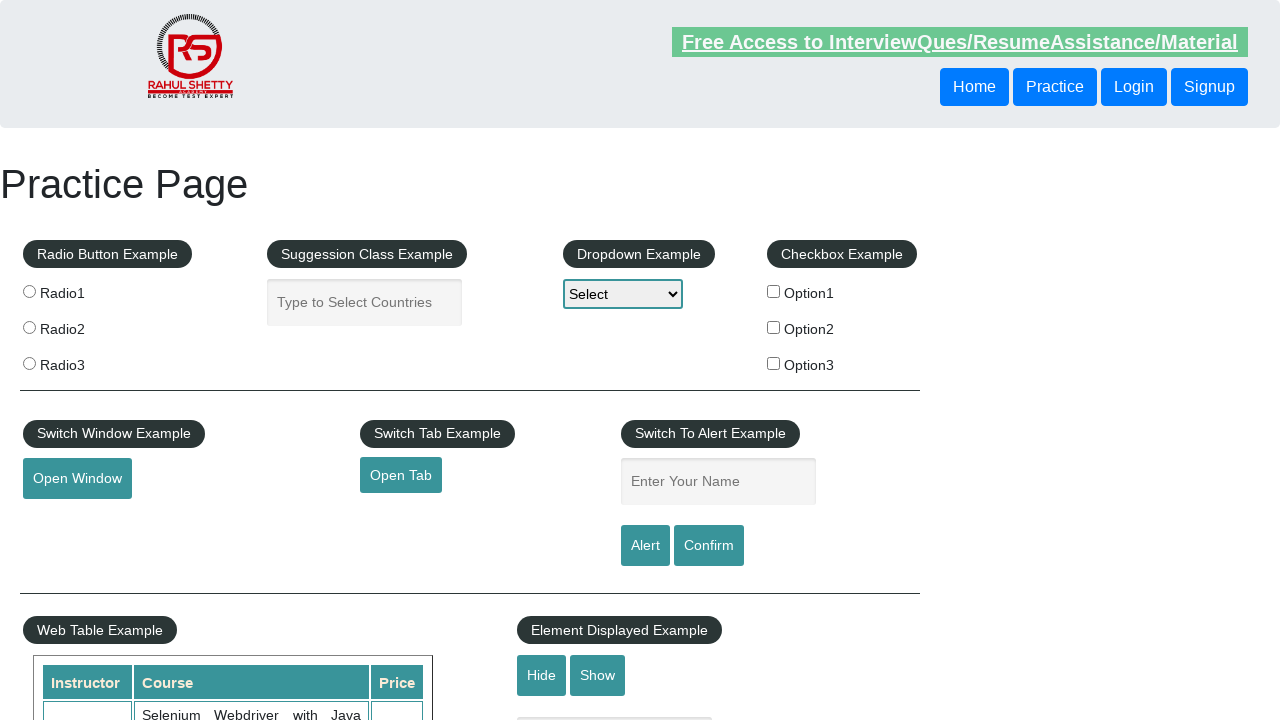

Radio button labels count: 3
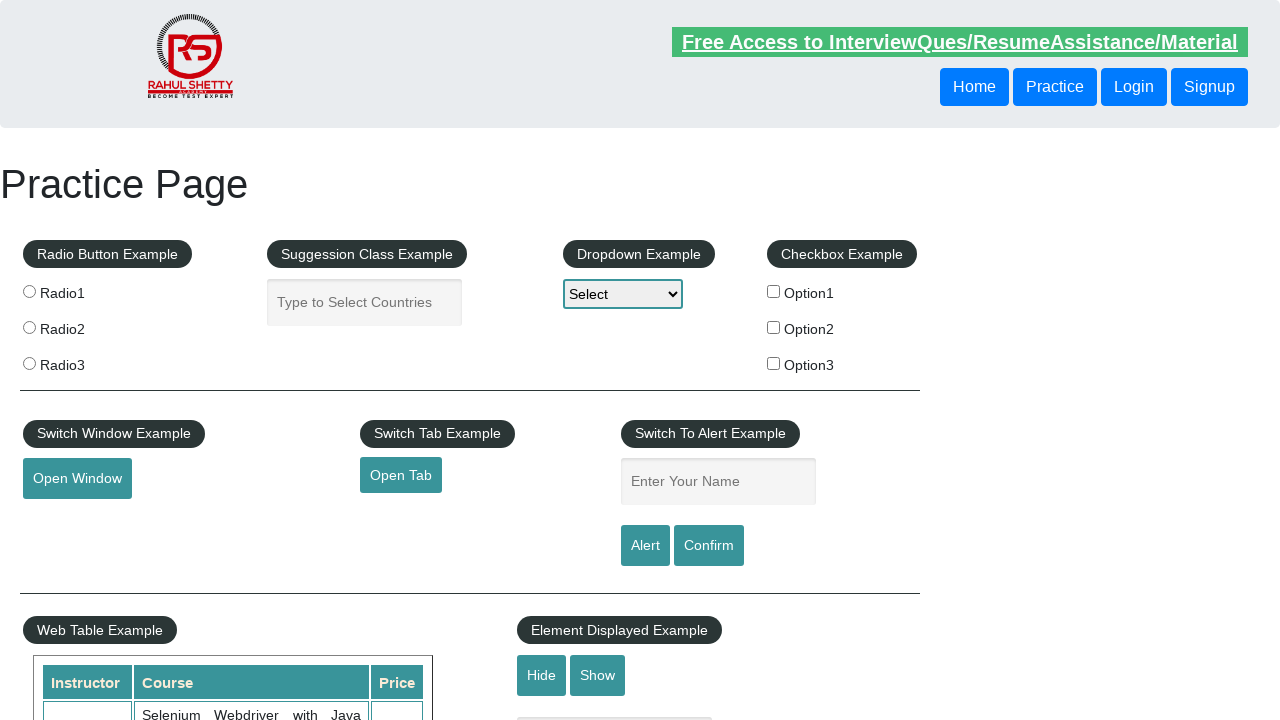

Retrieved text from radio button label 1: '
                     Radio1
                '
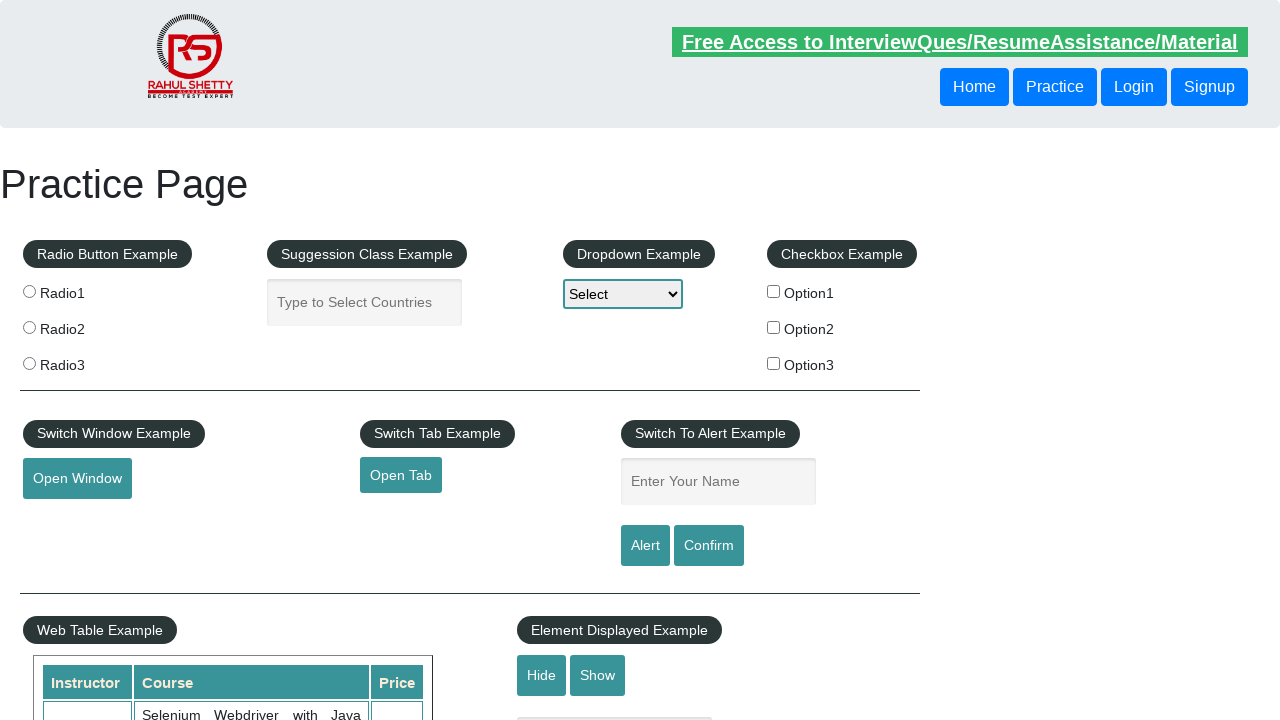

Retrieved text from radio button label 2: '
                     Radio2
                '
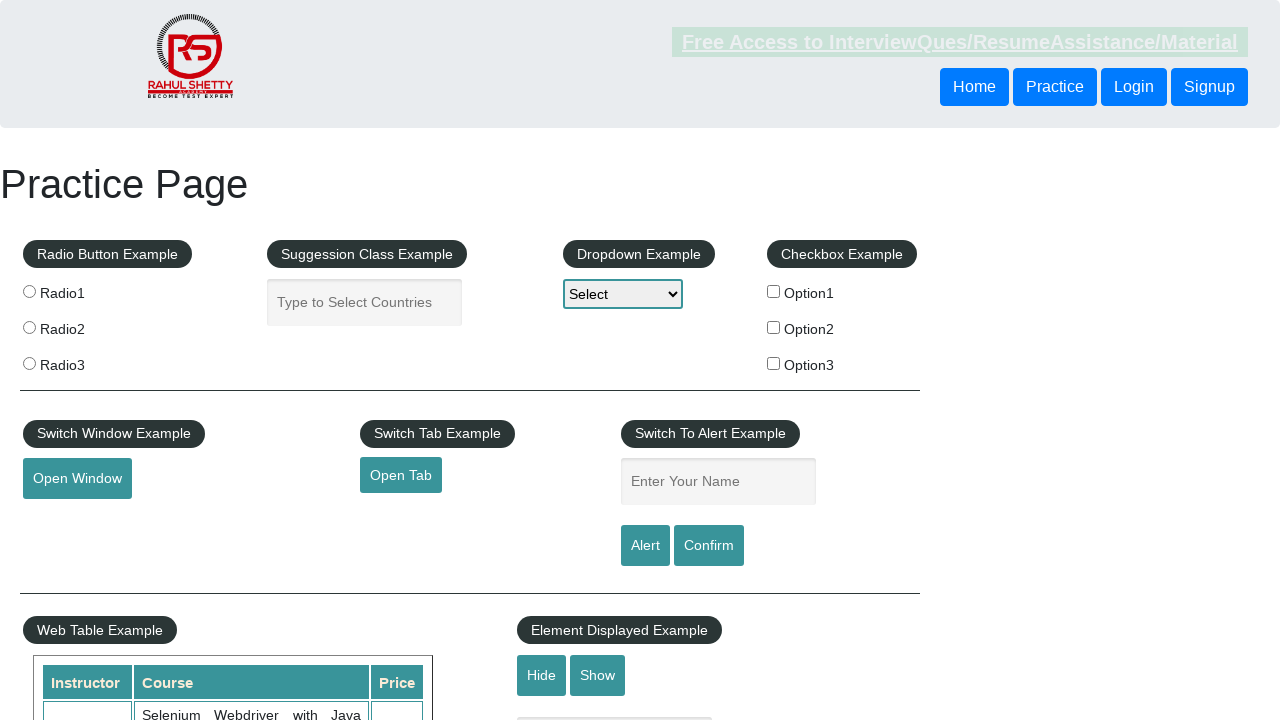

Retrieved text from radio button label 3: '
                     Radio3
                '
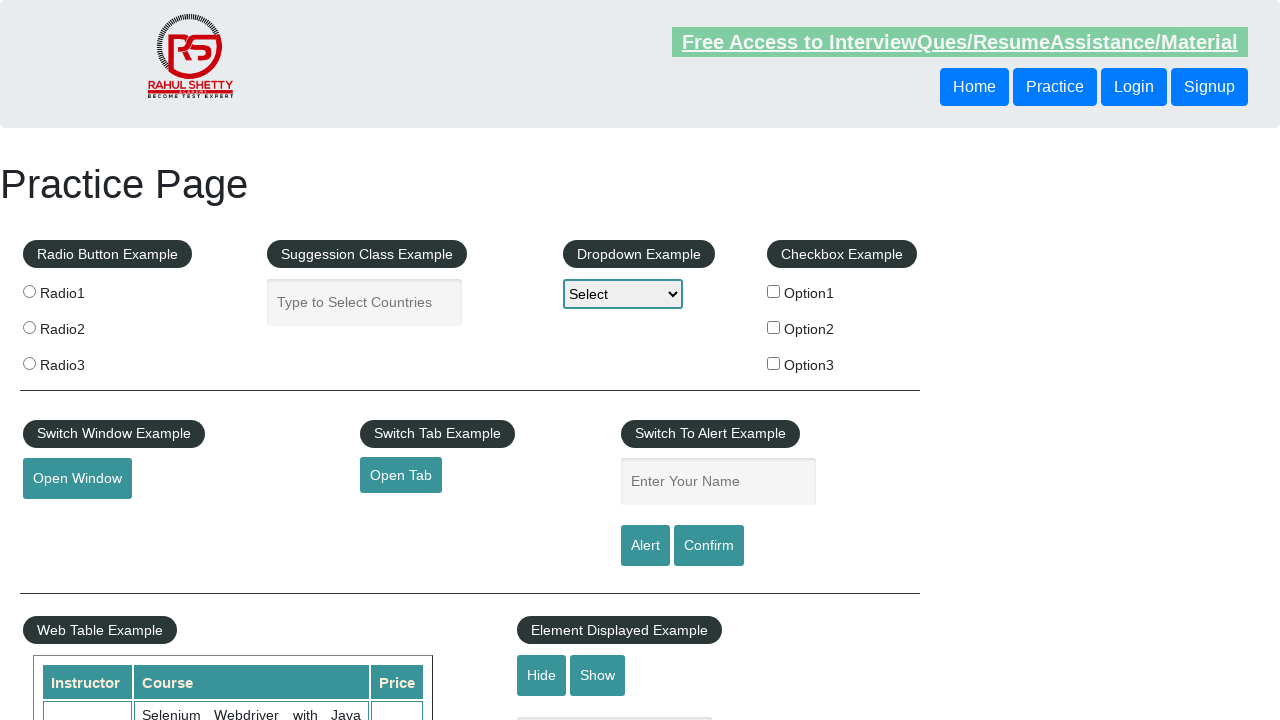

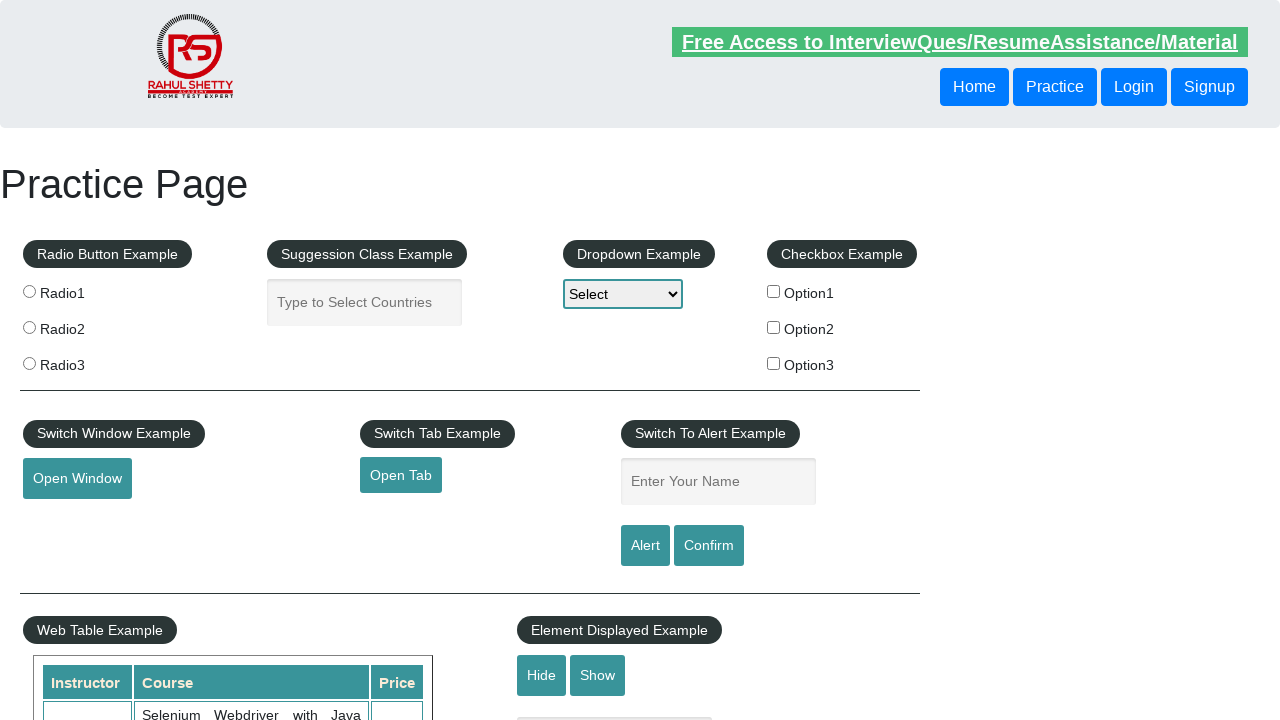